Navigates to a form page, submits it, goes back, then goes forward in browser history

Starting URL: https://www.selenium.dev/selenium/web/formPage.html

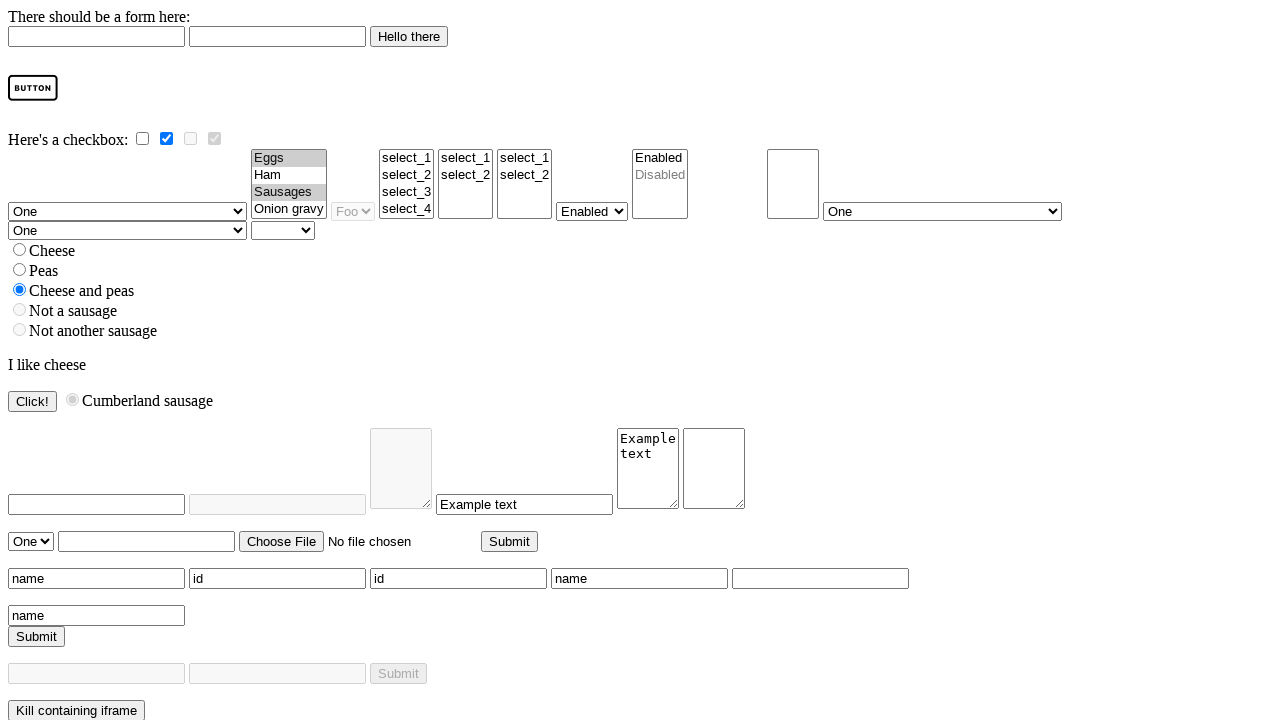

Form page loaded successfully
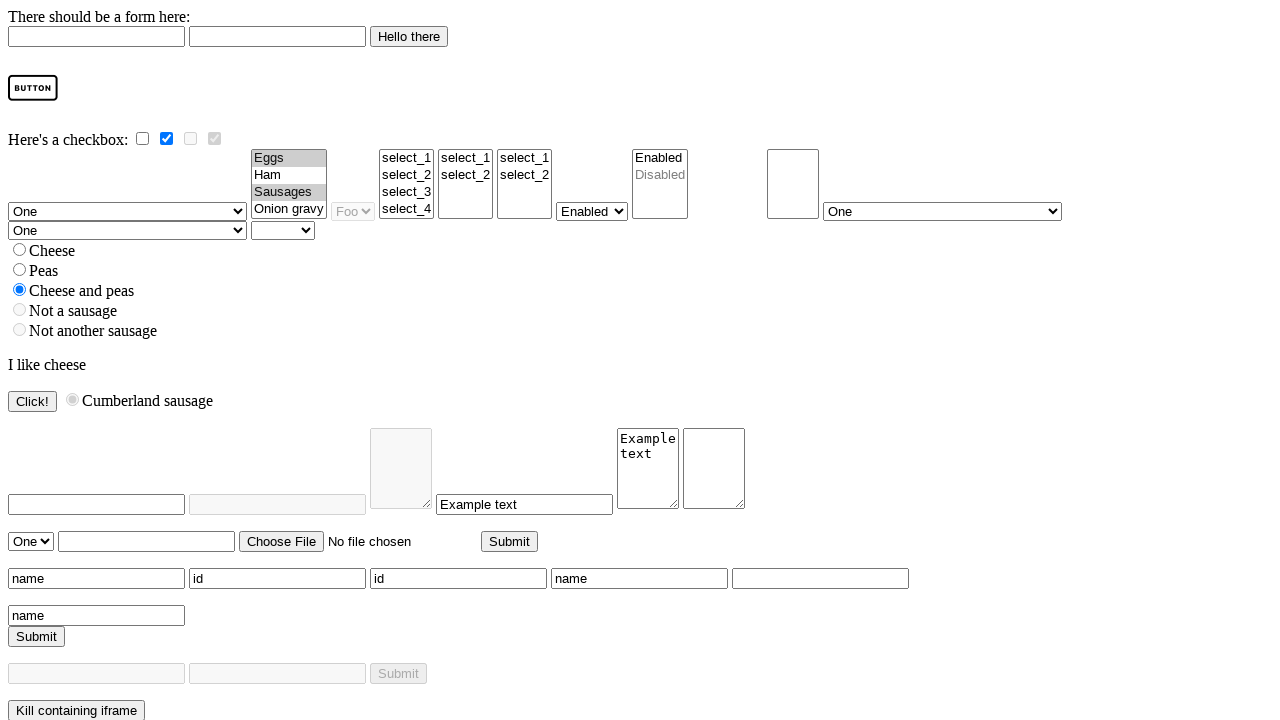

Clicked image button to submit form at (33, 88) on #imageButton
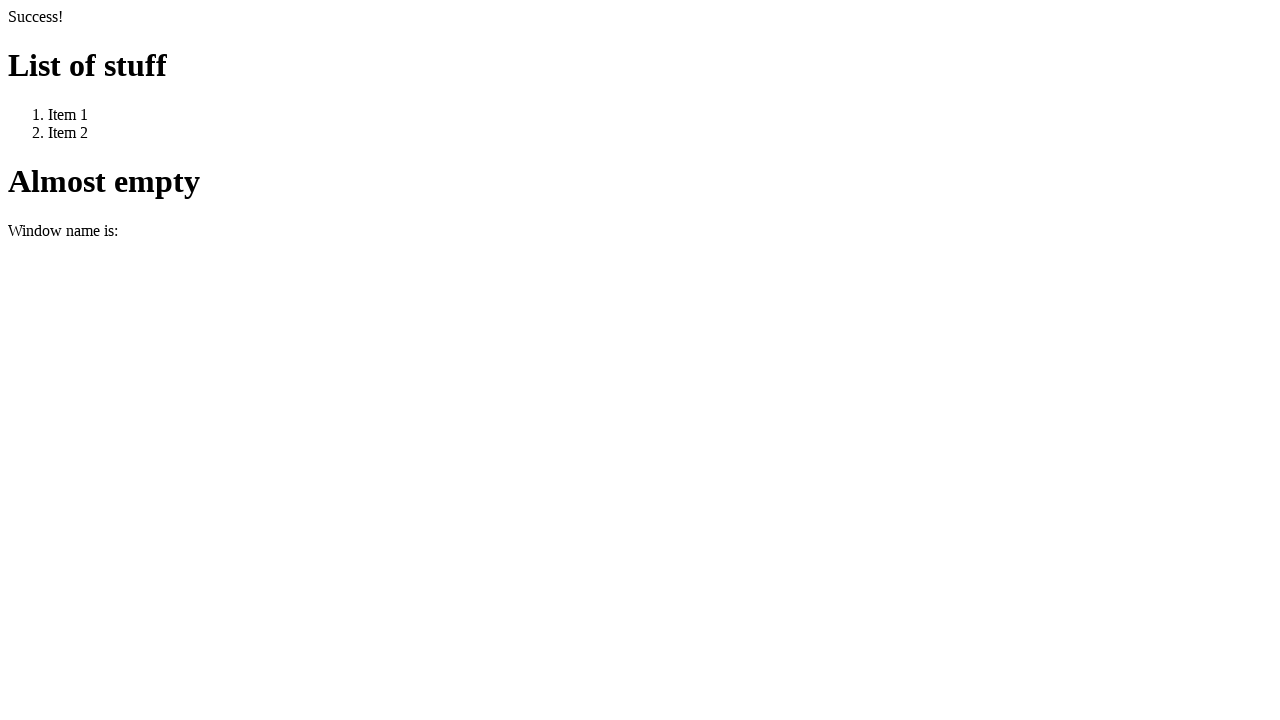

Navigated to result page after form submission
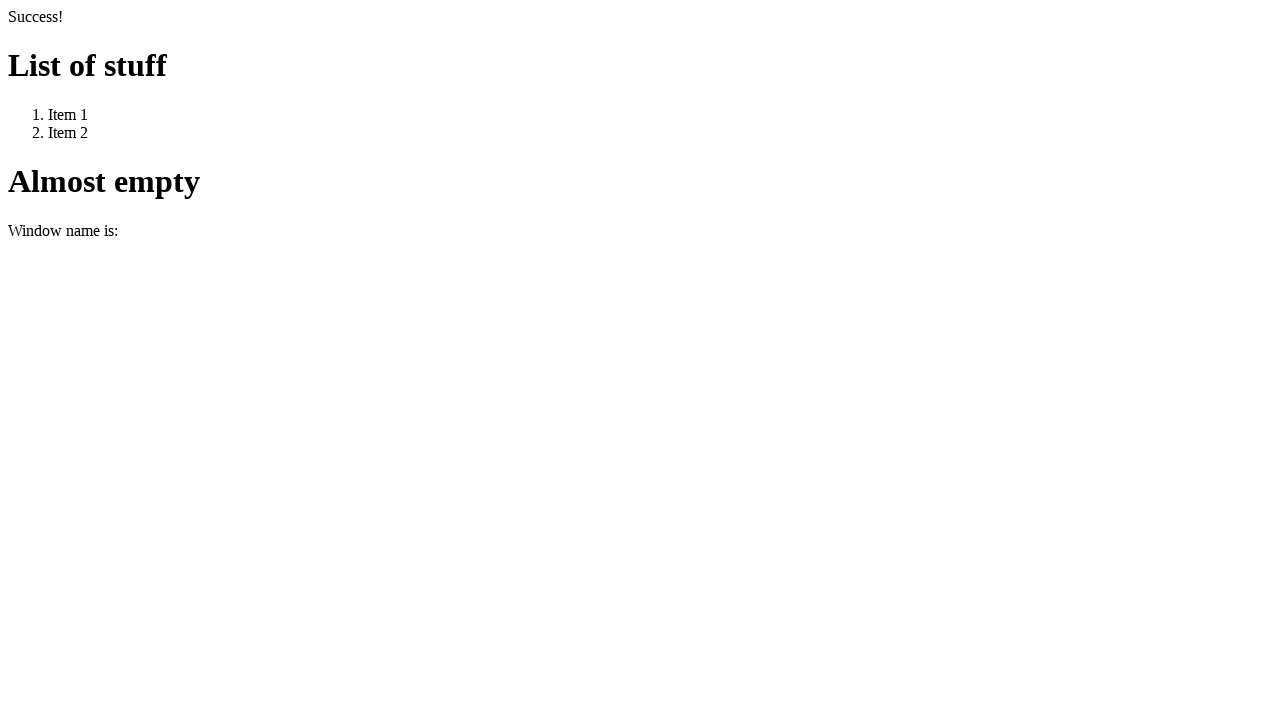

Navigated back in browser history
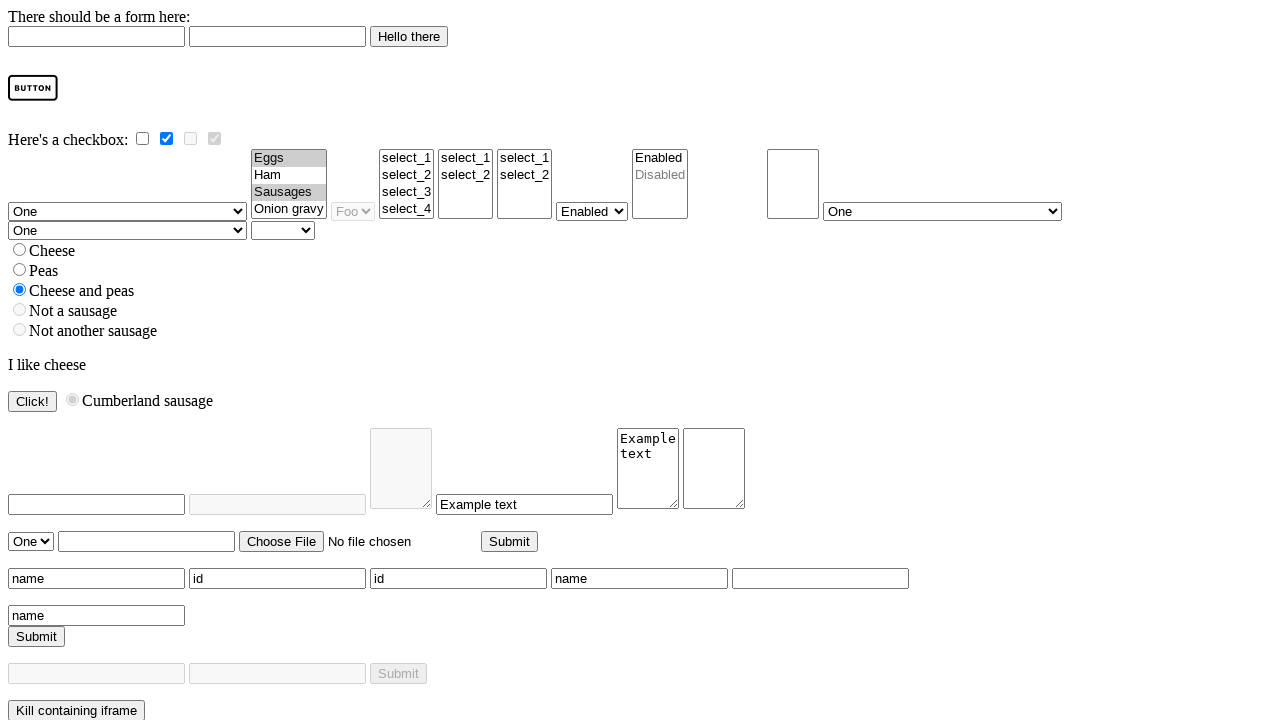

Form page loaded after going back
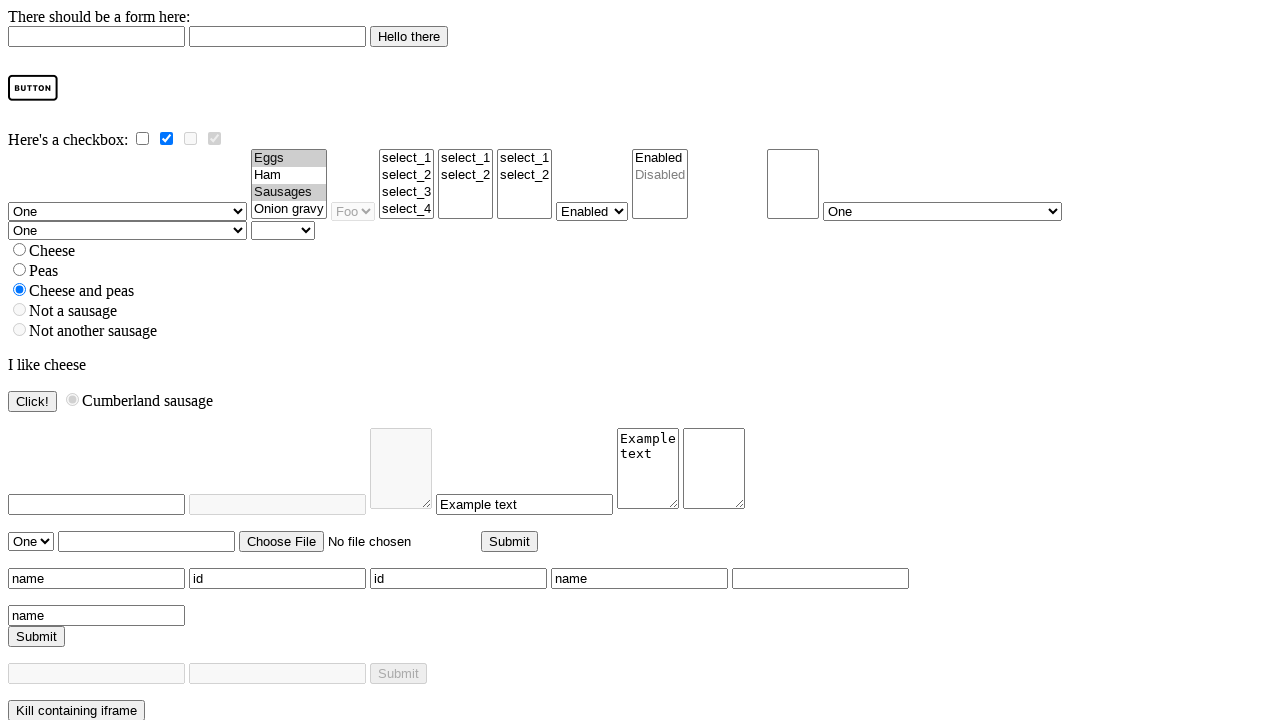

Verified we're back on the form page by checking for expected text
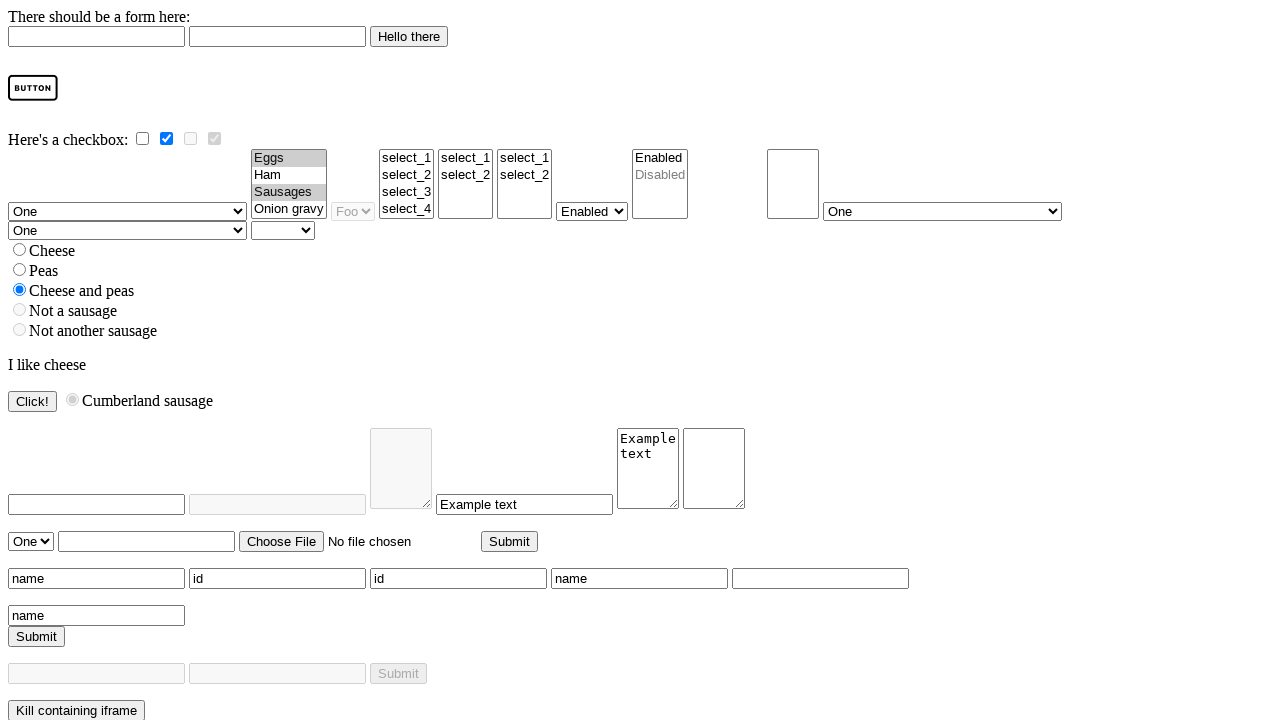

Navigated forward in browser history
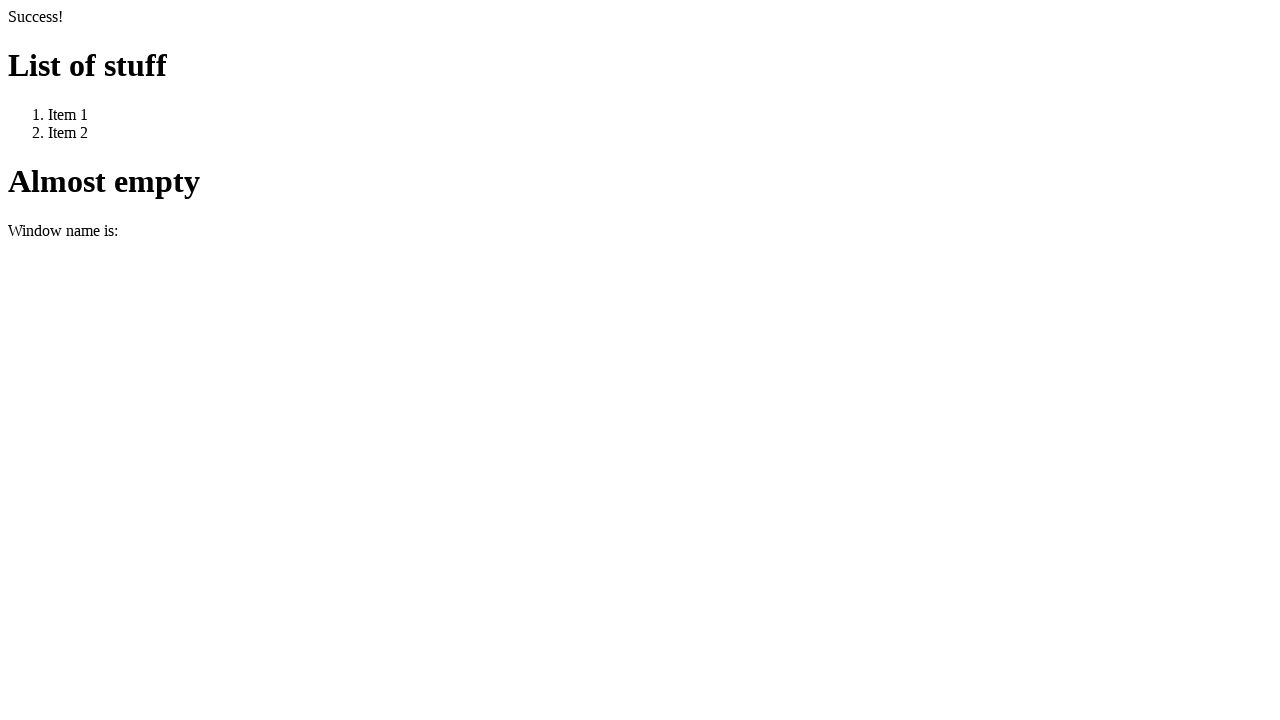

Verified we're back on the result page after going forward
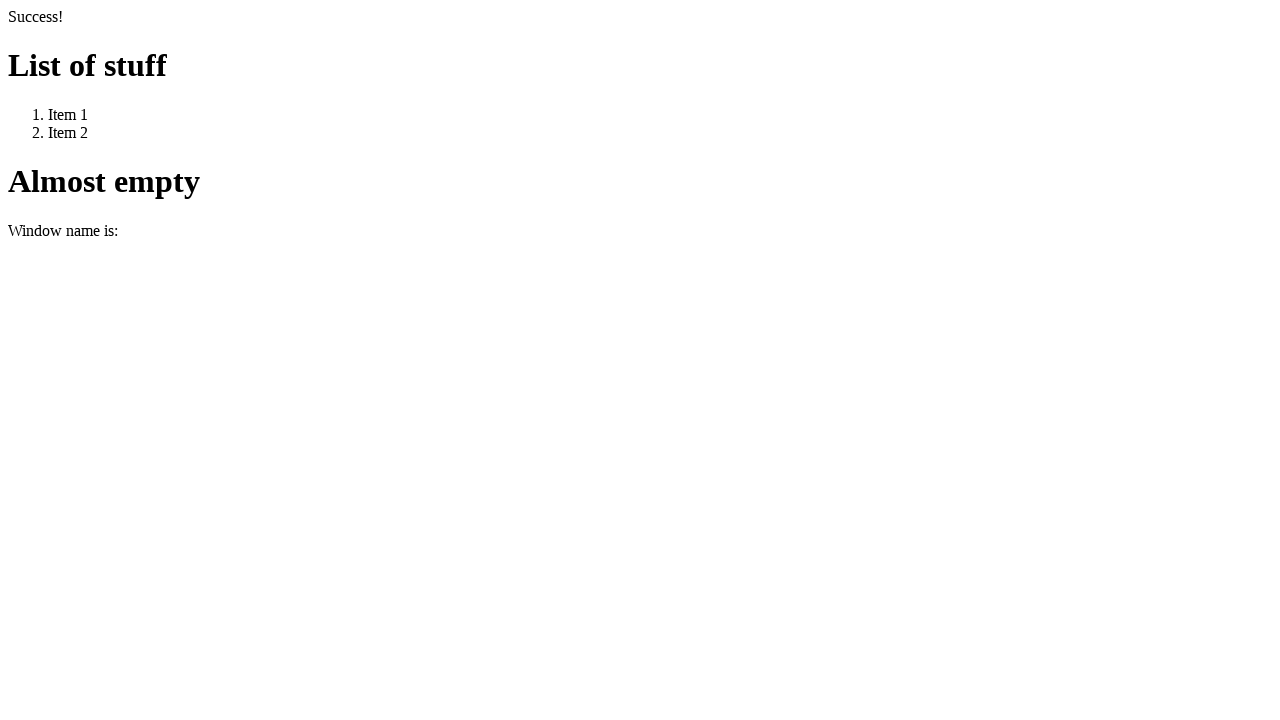

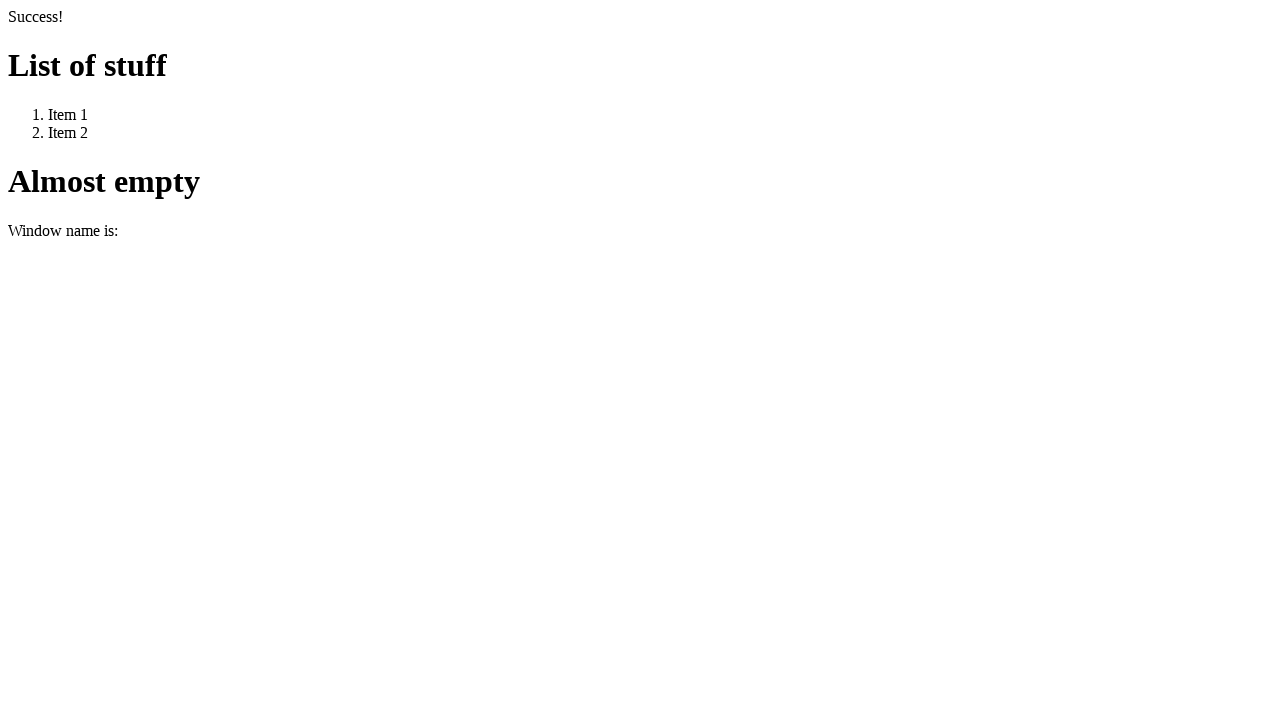